Tests browser navigation functions including forward, back, refresh, and window management operations

Starting URL: https://demoqa.com/automation-practice-form

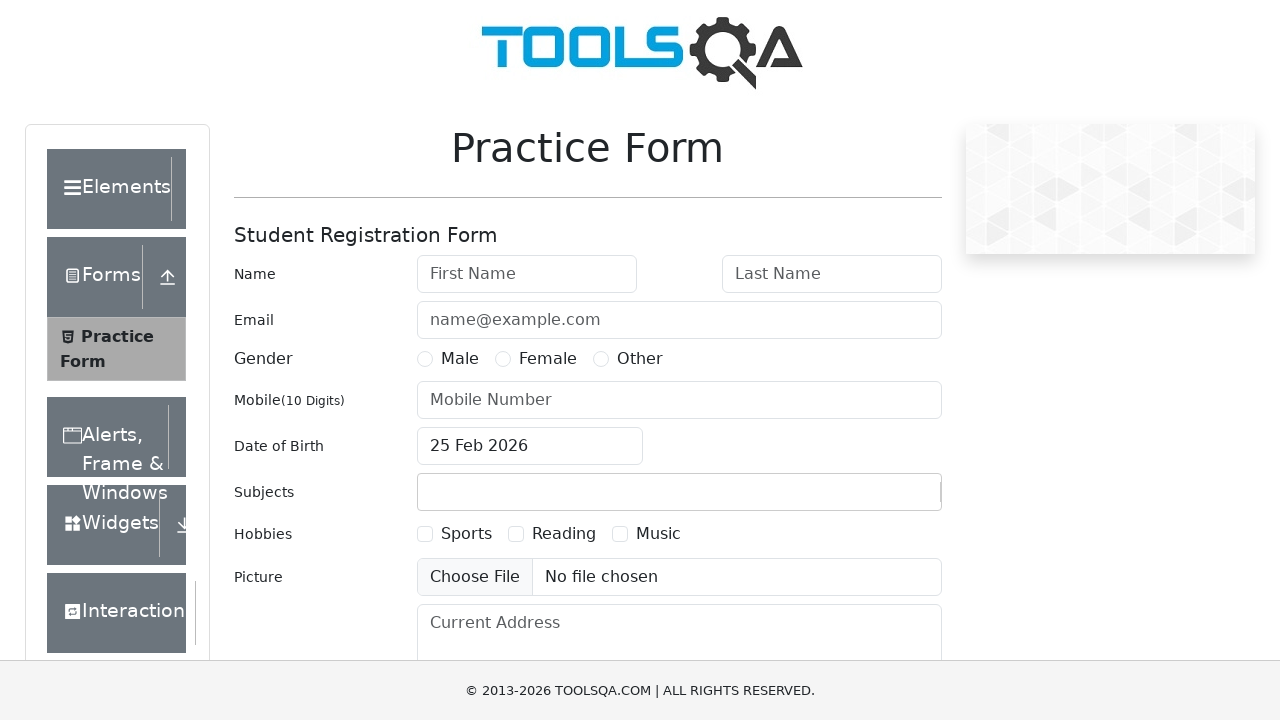

Navigated to https://example.com
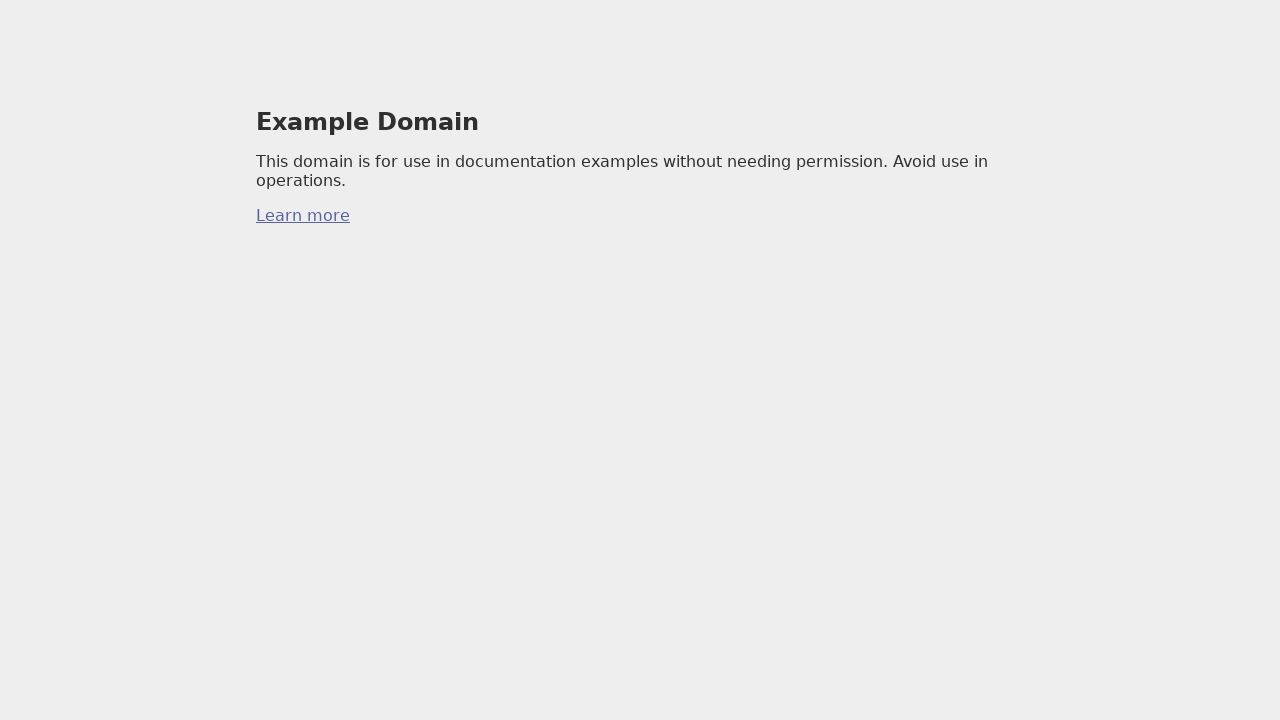

Navigated back to previous page
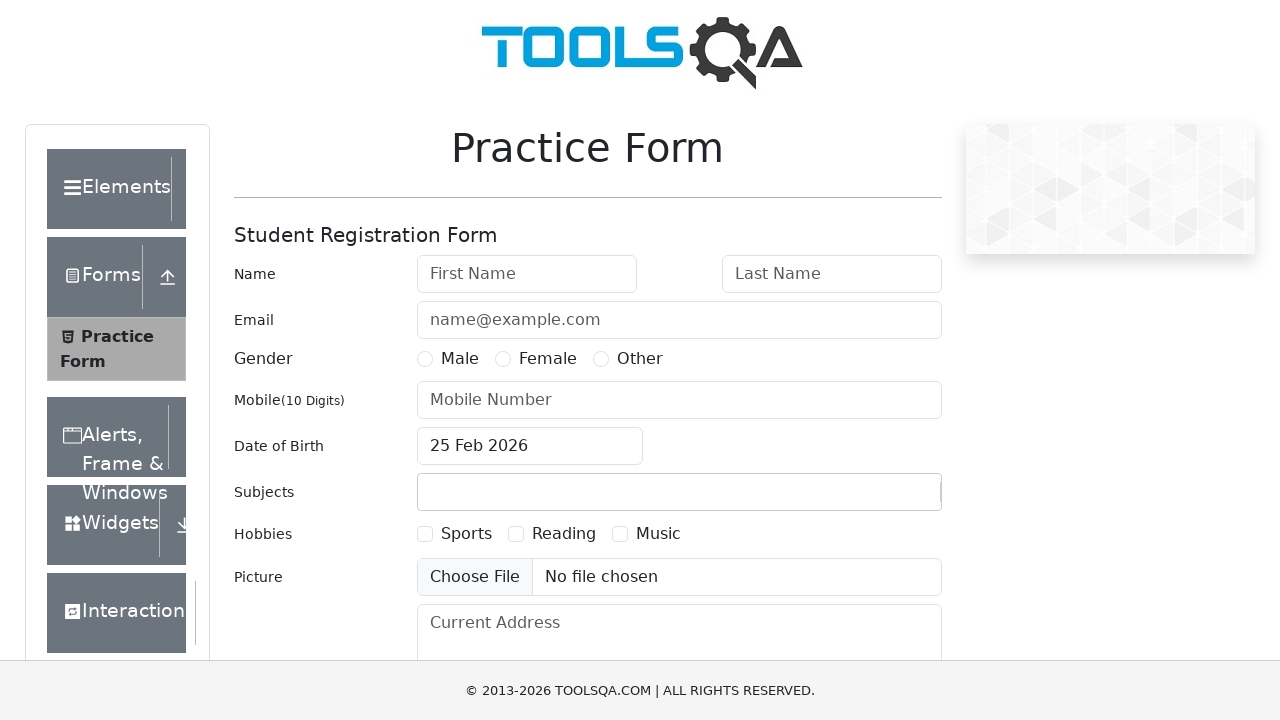

Navigated forward to next page
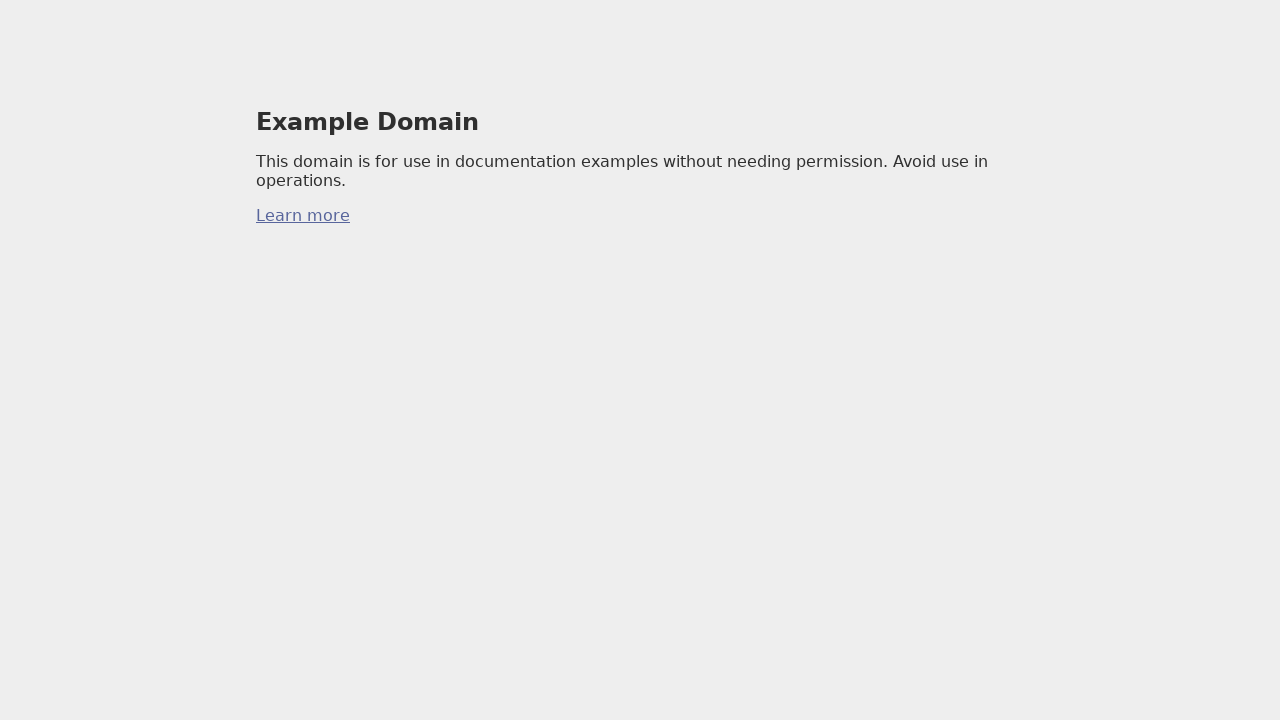

Refreshed current page
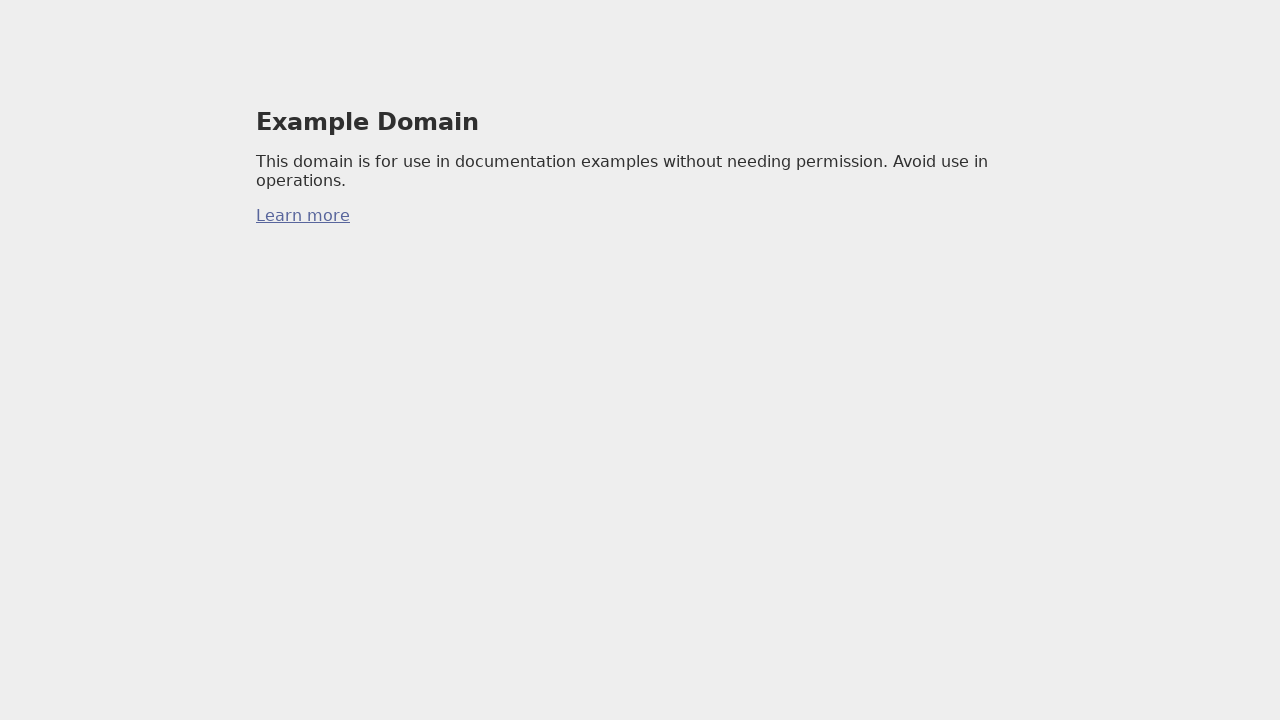

Retrieved page source content
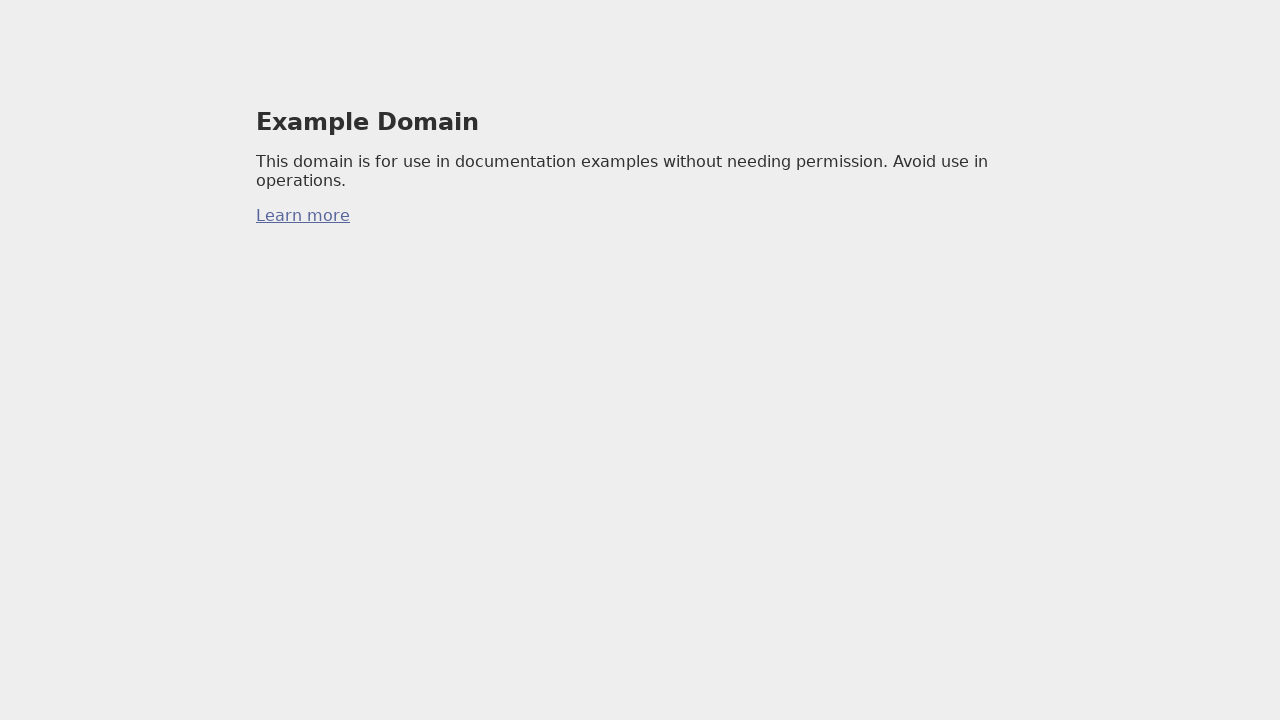

Printed first 250 characters of page source
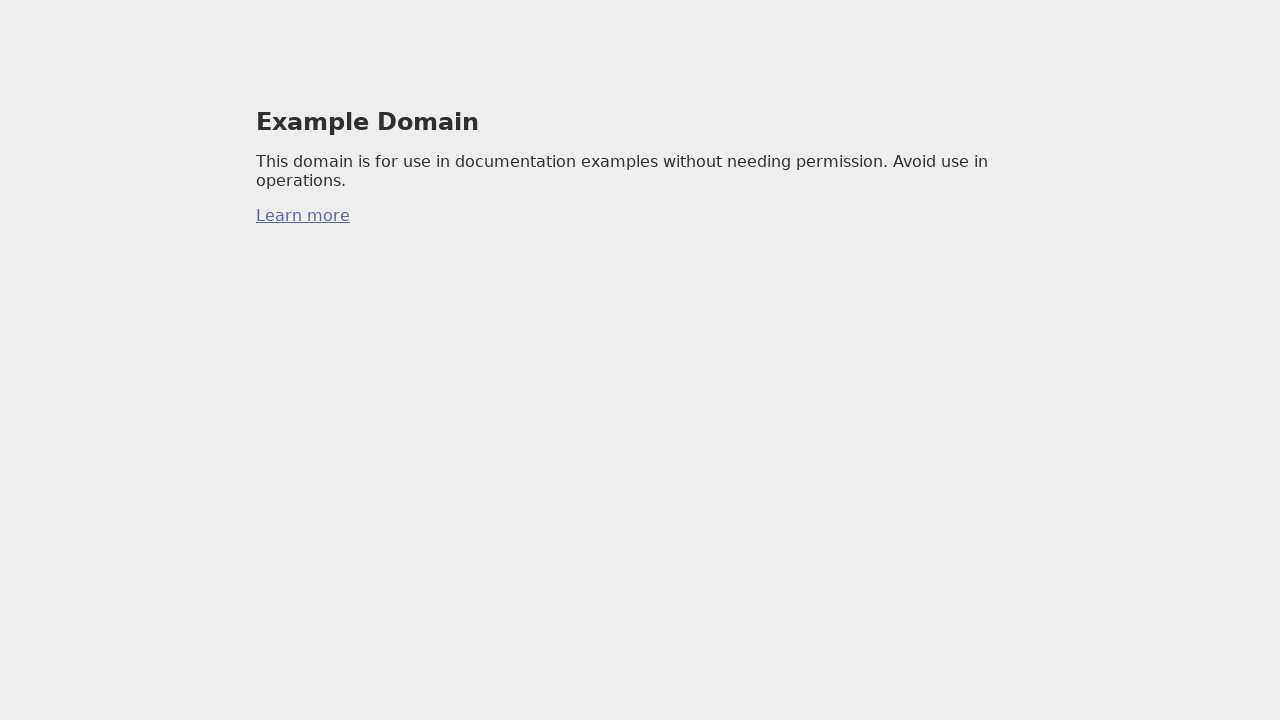

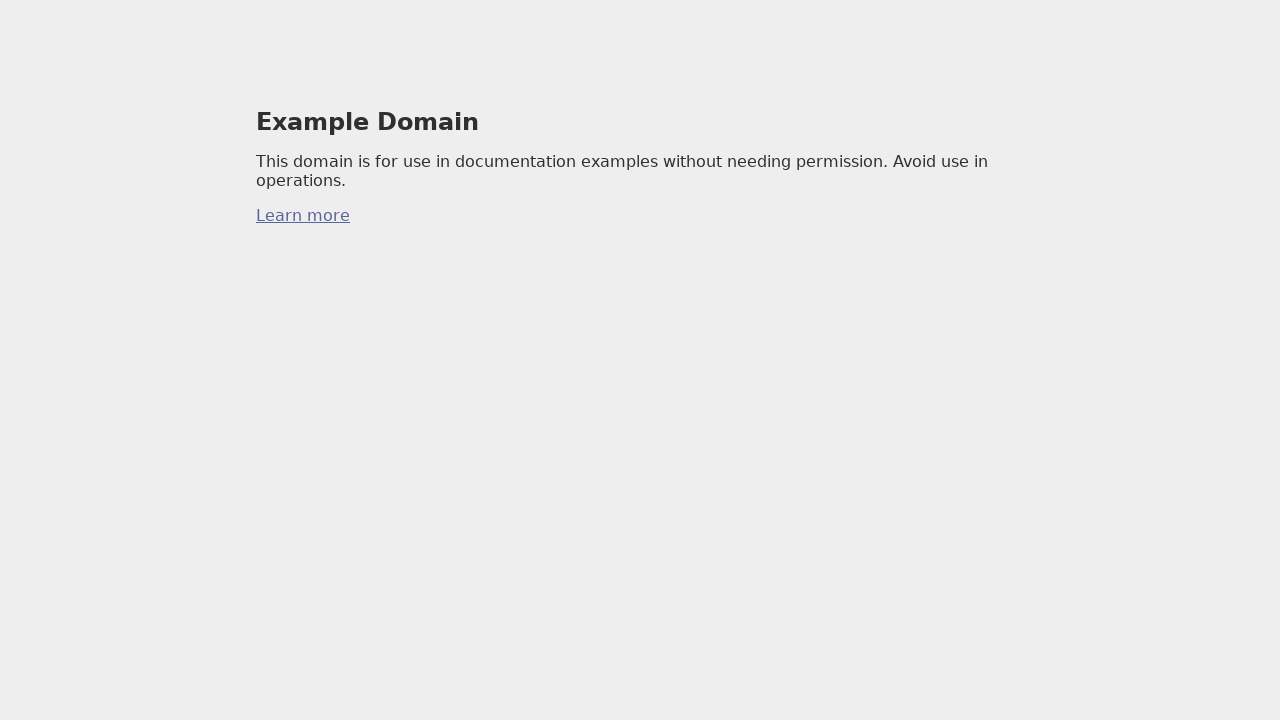